Tests the date and time picker widget by selecting a specific month (November), navigating years forward to 2030, selecting the 19th day, and choosing a specific time (17:15)

Starting URL: https://demoqa.com/date-picker

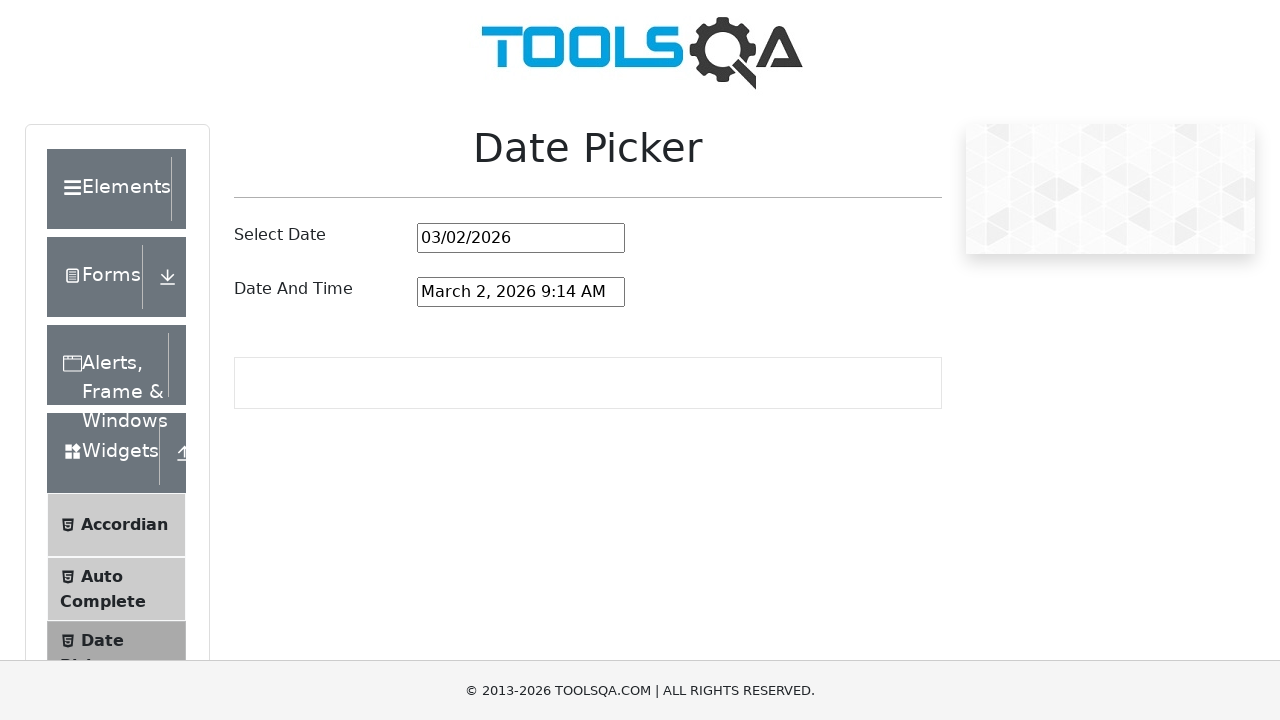

Clicked on the date and time picker input field at (521, 292) on input#dateAndTimePickerInput
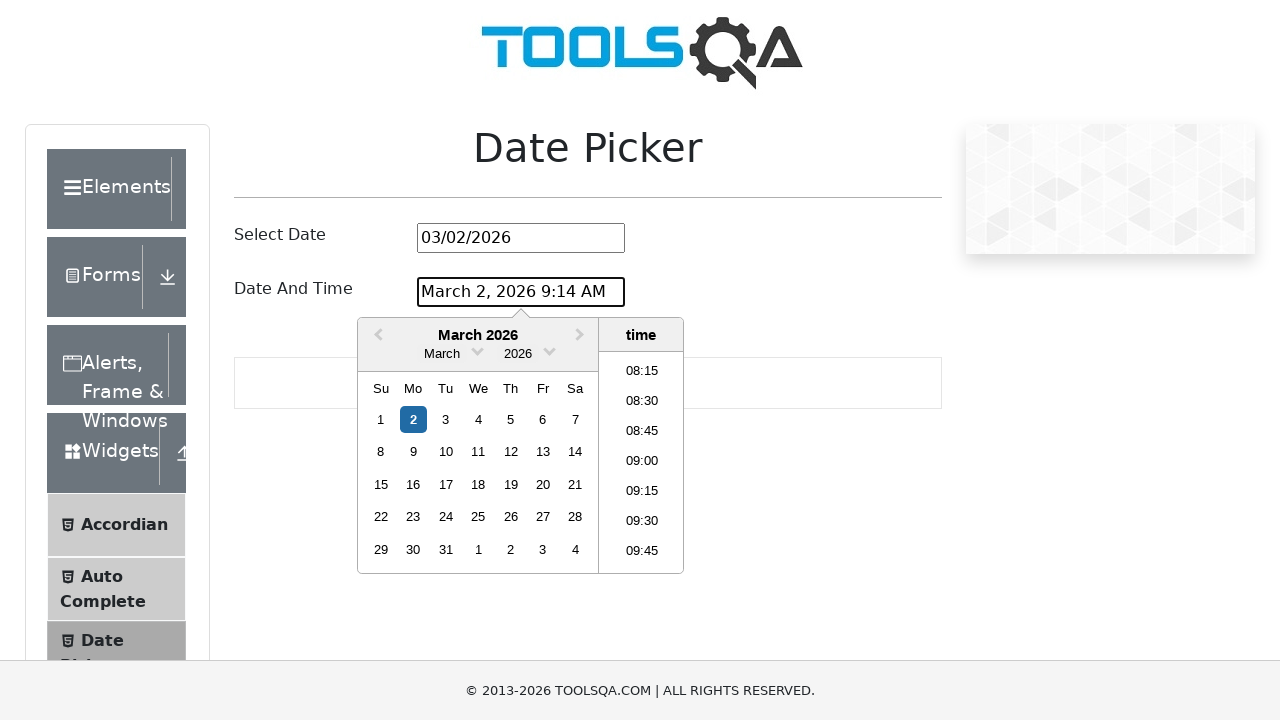

Date picker appeared with month dropdown arrow visible
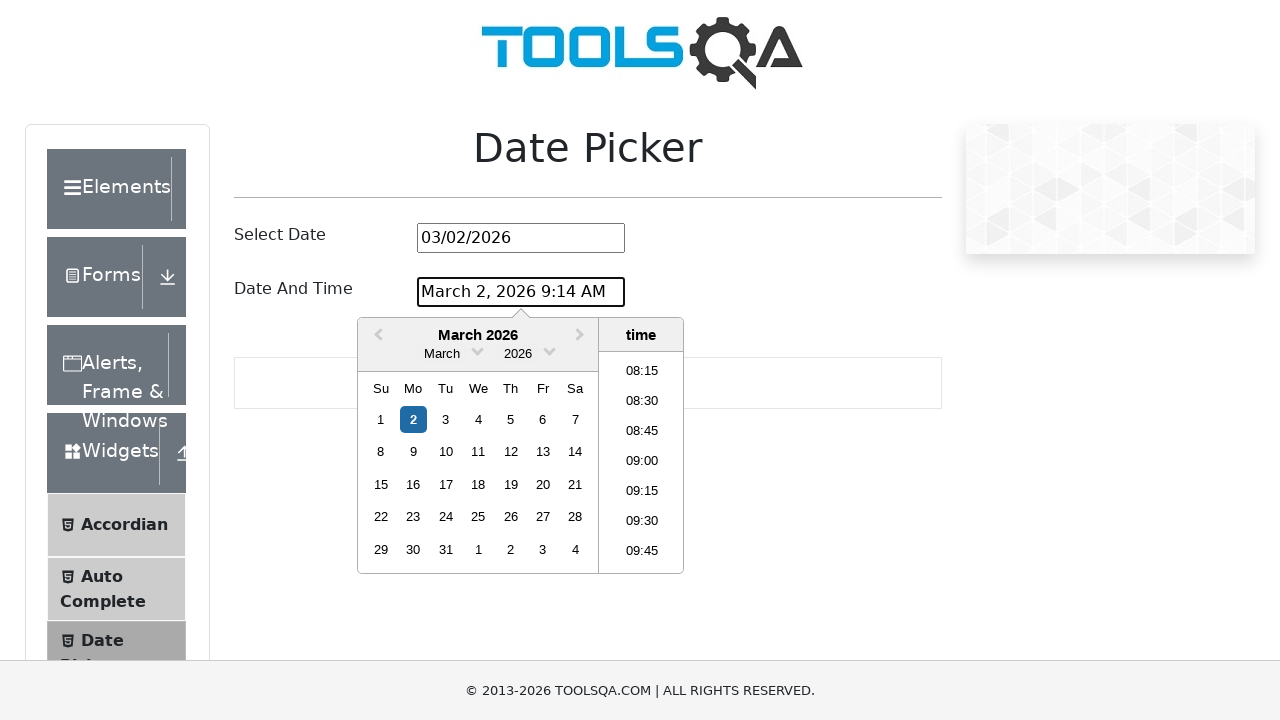

Clicked month dropdown arrow to open month selection at (478, 350) on .react-datepicker__month-read-view--down-arrow
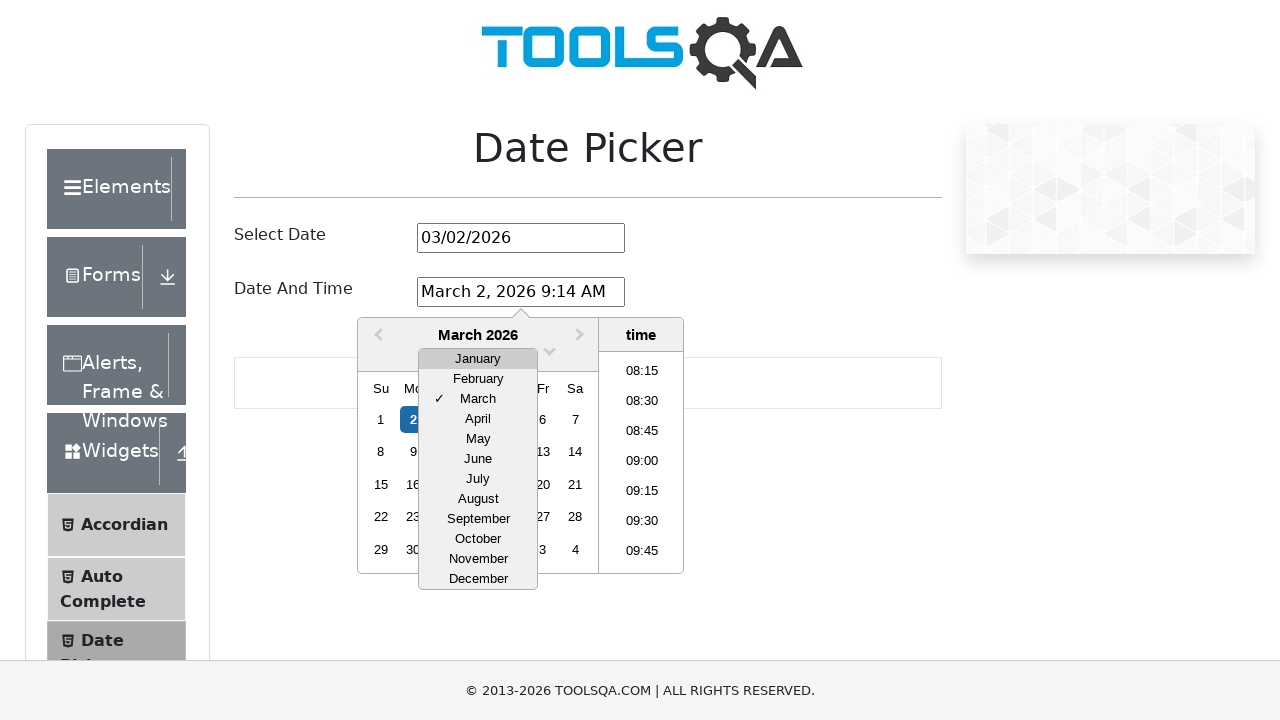

Selected November from the month dropdown at (478, 559) on div.react-datepicker__month-option:has-text('November')
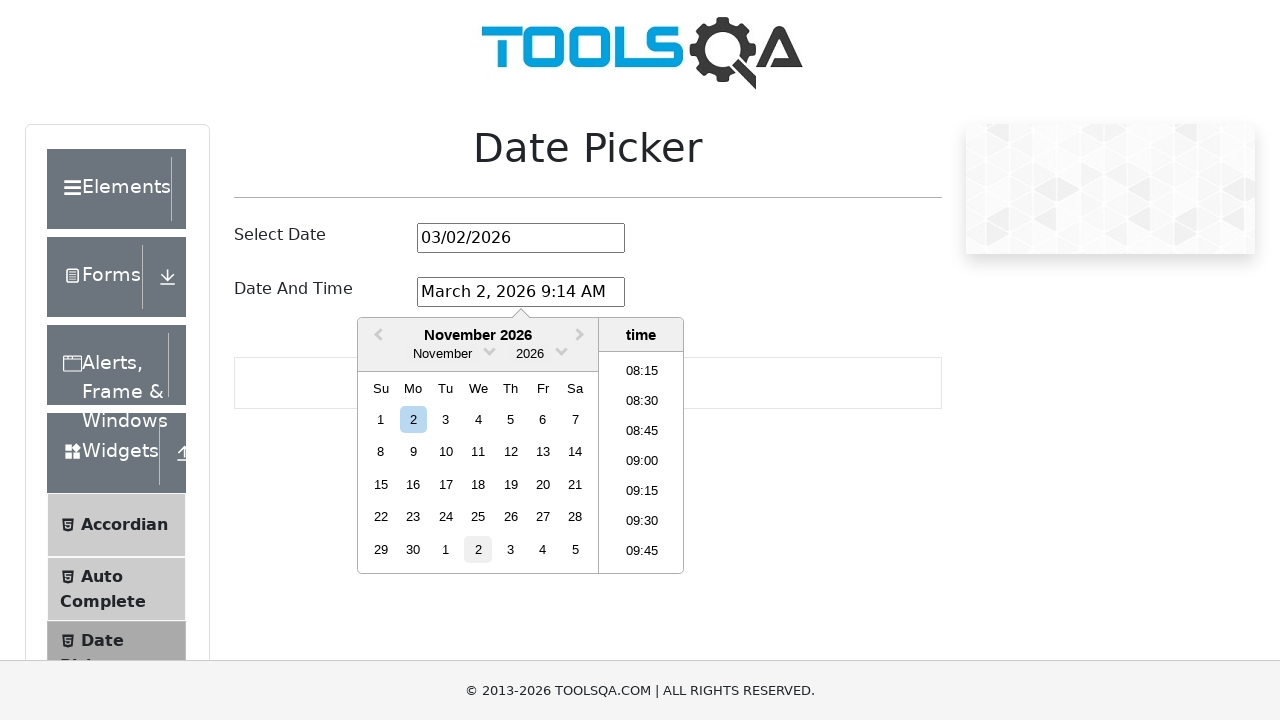

Clicked on year picker dropdown to open year selection at (530, 354) on .react-datepicker__year-read-view
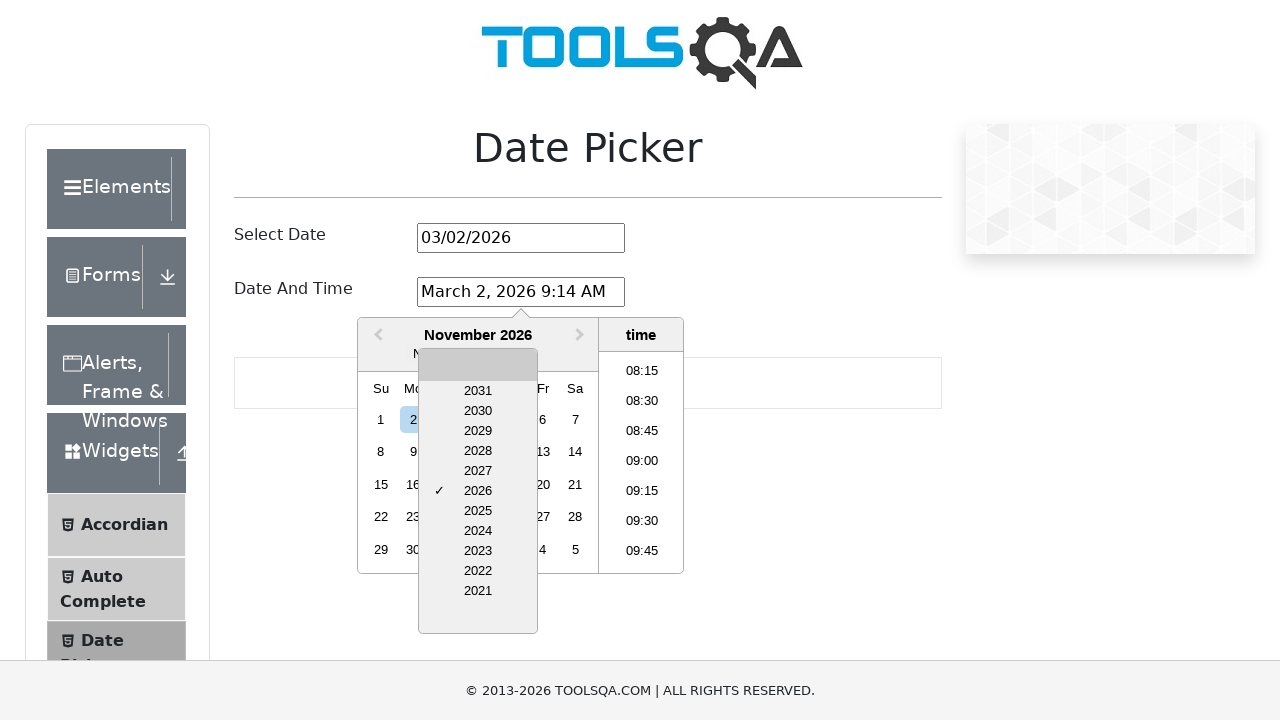

Navigated forward to future year (iteration 1 of 5) at (478, 361) on .react-datepicker__navigation--years-upcoming
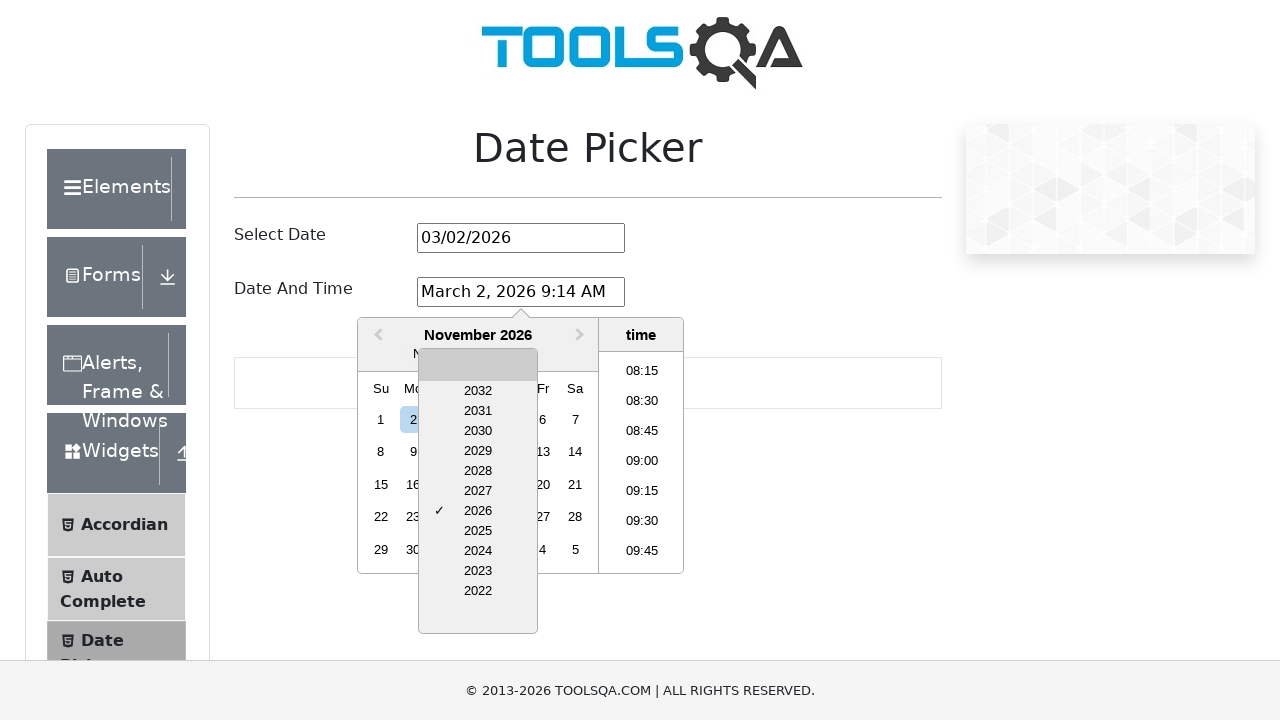

Navigated forward to future year (iteration 2 of 5) at (478, 361) on .react-datepicker__navigation--years-upcoming
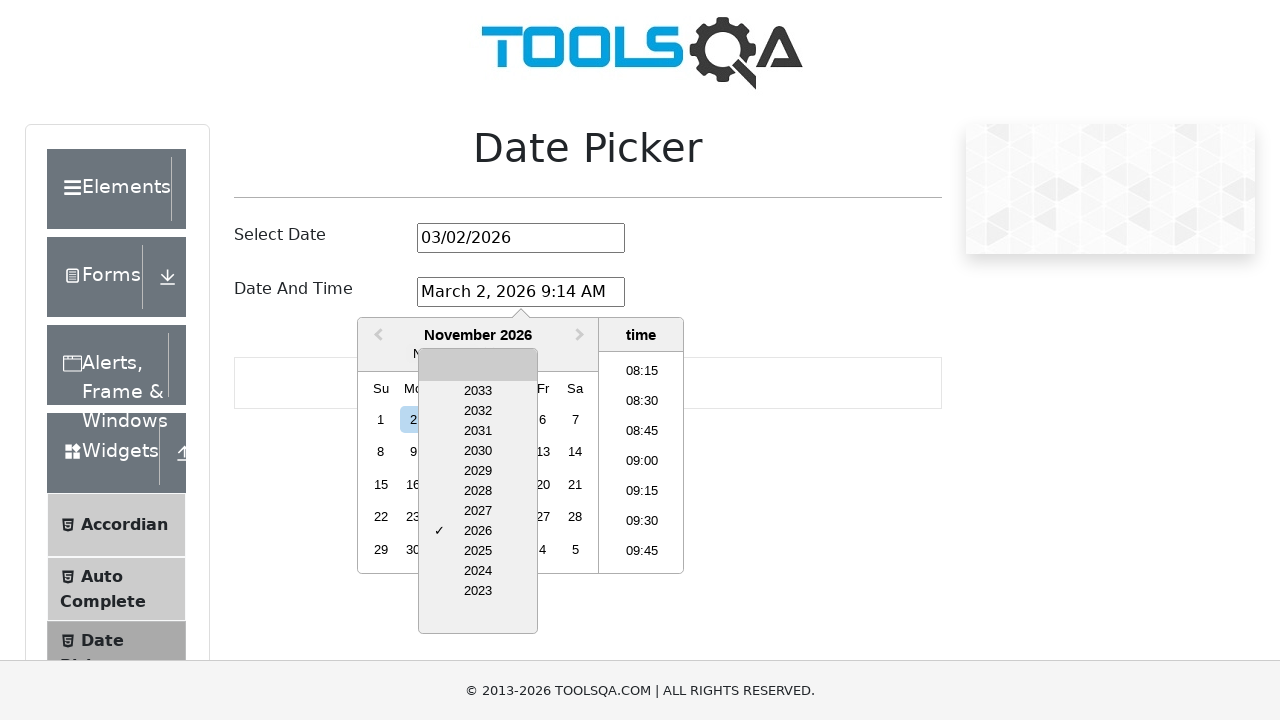

Navigated forward to future year (iteration 3 of 5) at (478, 361) on .react-datepicker__navigation--years-upcoming
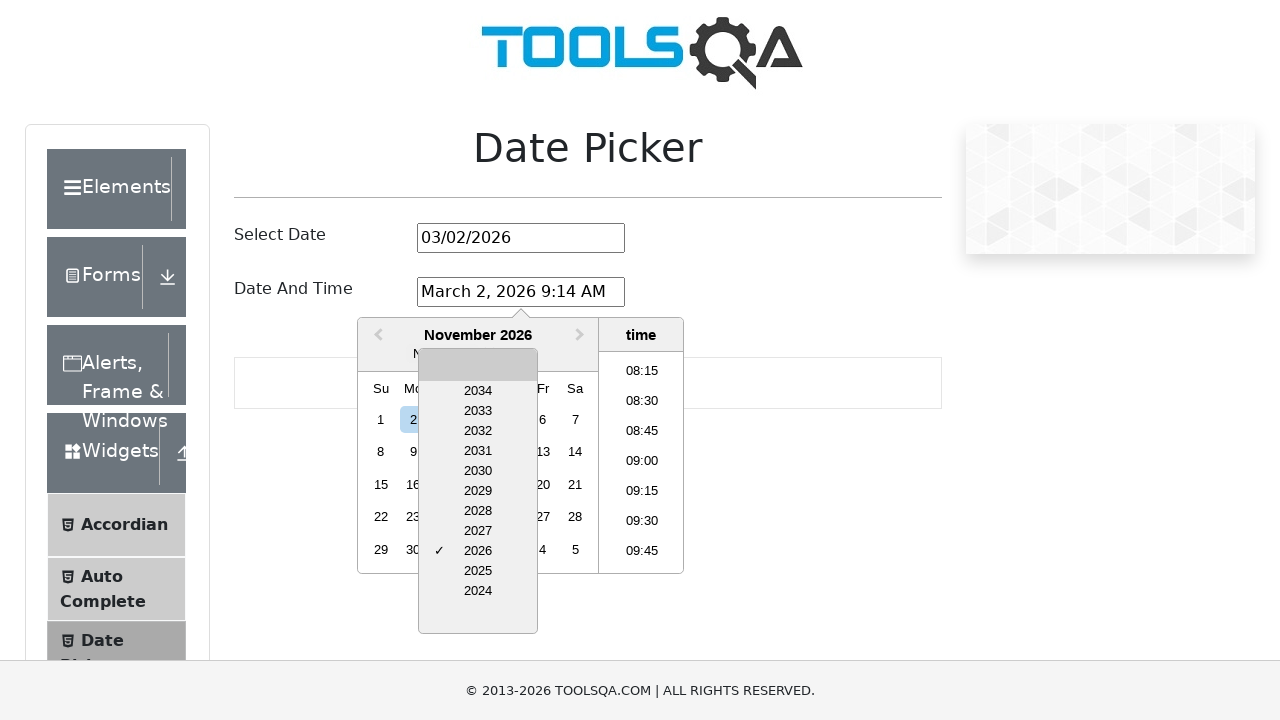

Navigated forward to future year (iteration 4 of 5) at (478, 361) on .react-datepicker__navigation--years-upcoming
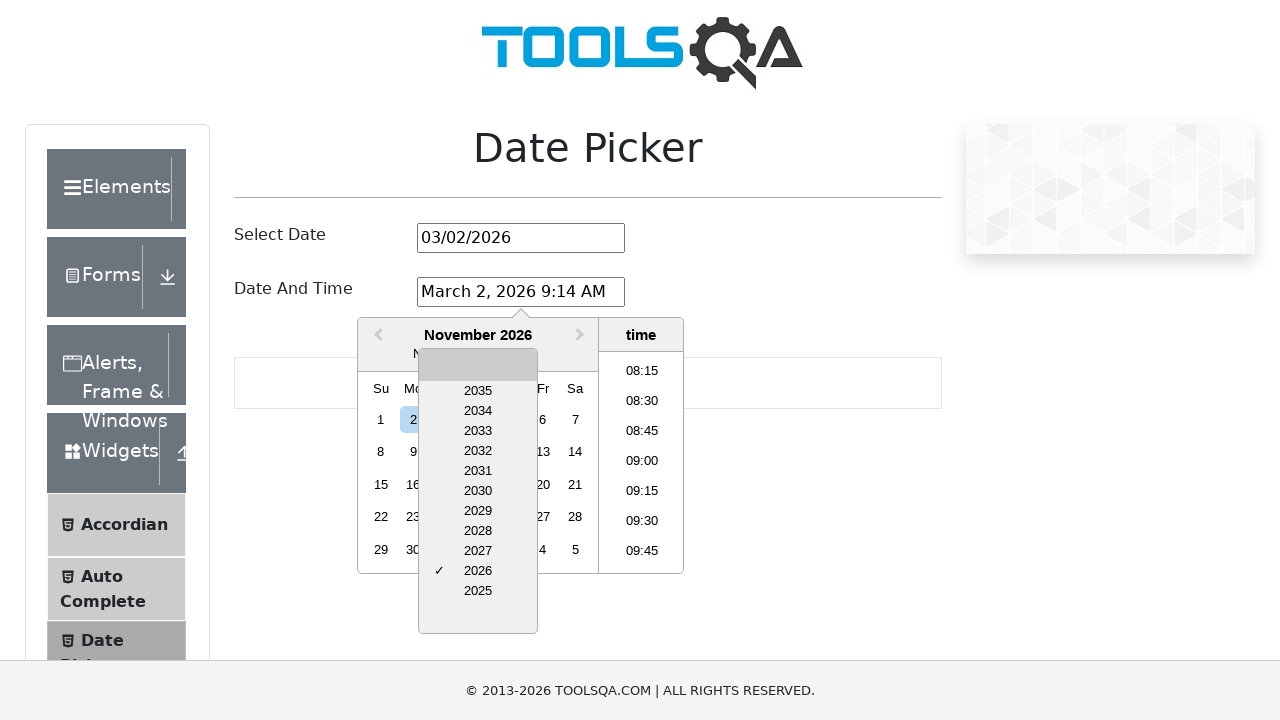

Navigated forward to future year (iteration 5 of 5) at (478, 361) on .react-datepicker__navigation--years-upcoming
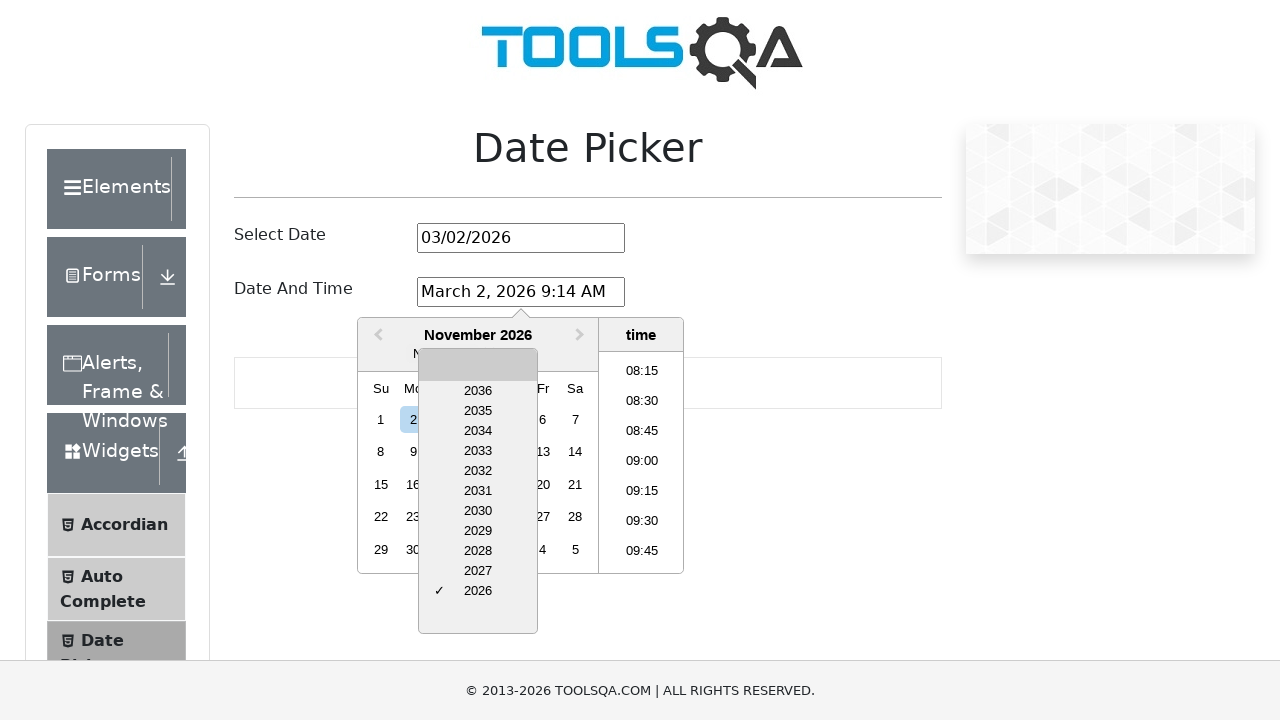

Selected year 2030 from the year options at (478, 511) on div.react-datepicker__year-option:has-text('2030')
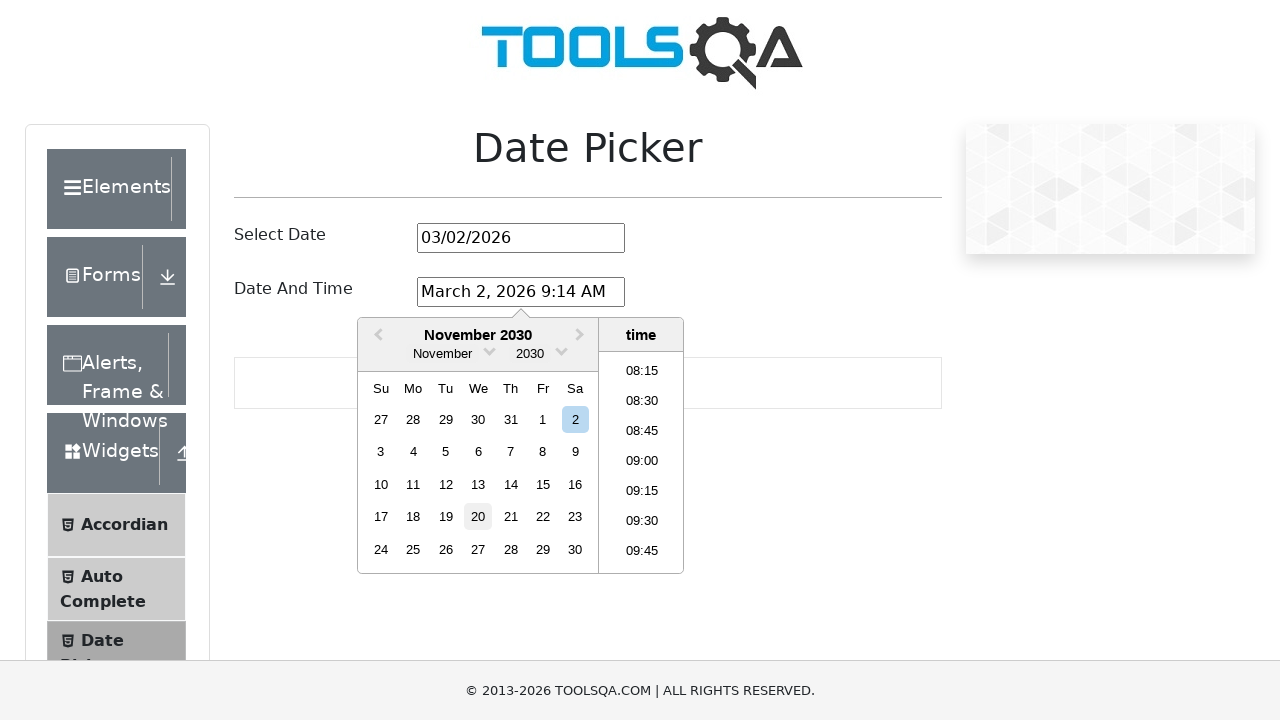

Selected day 19 from the calendar at (446, 517) on .react-datepicker__day--019
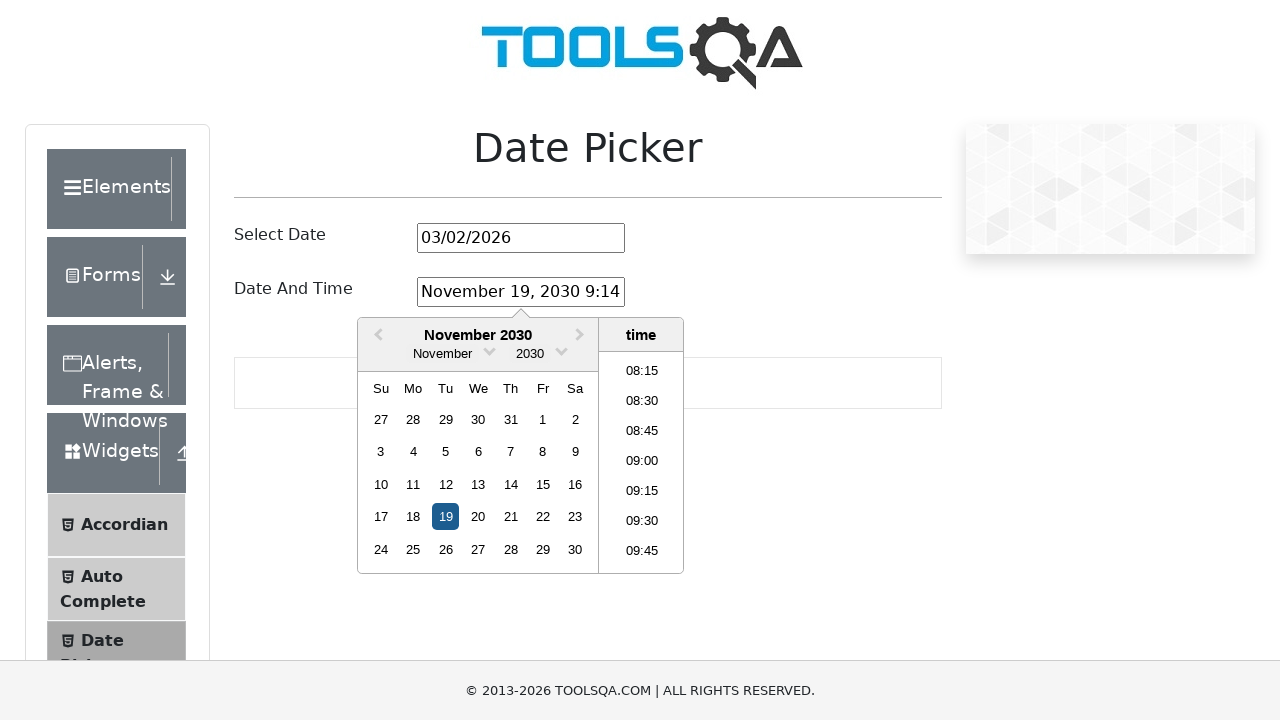

Selected specific time 17:15 from the time picker at (642, 462) on li:has-text('17:15')
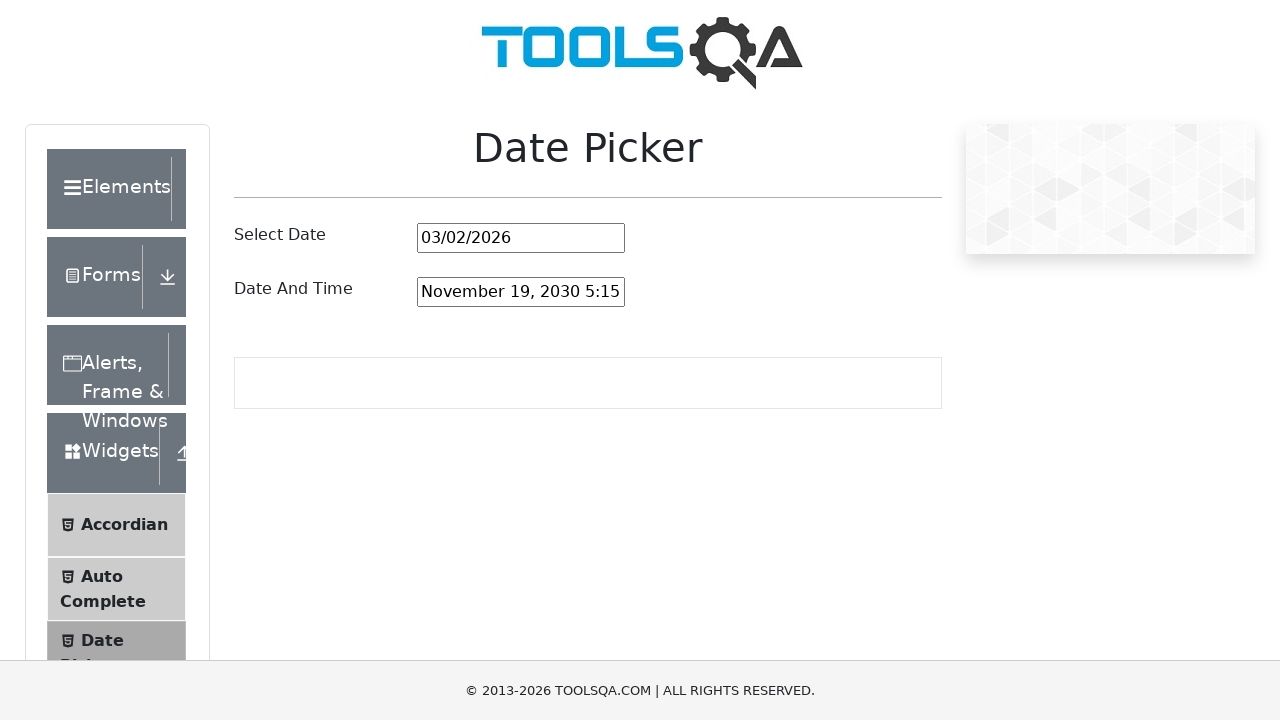

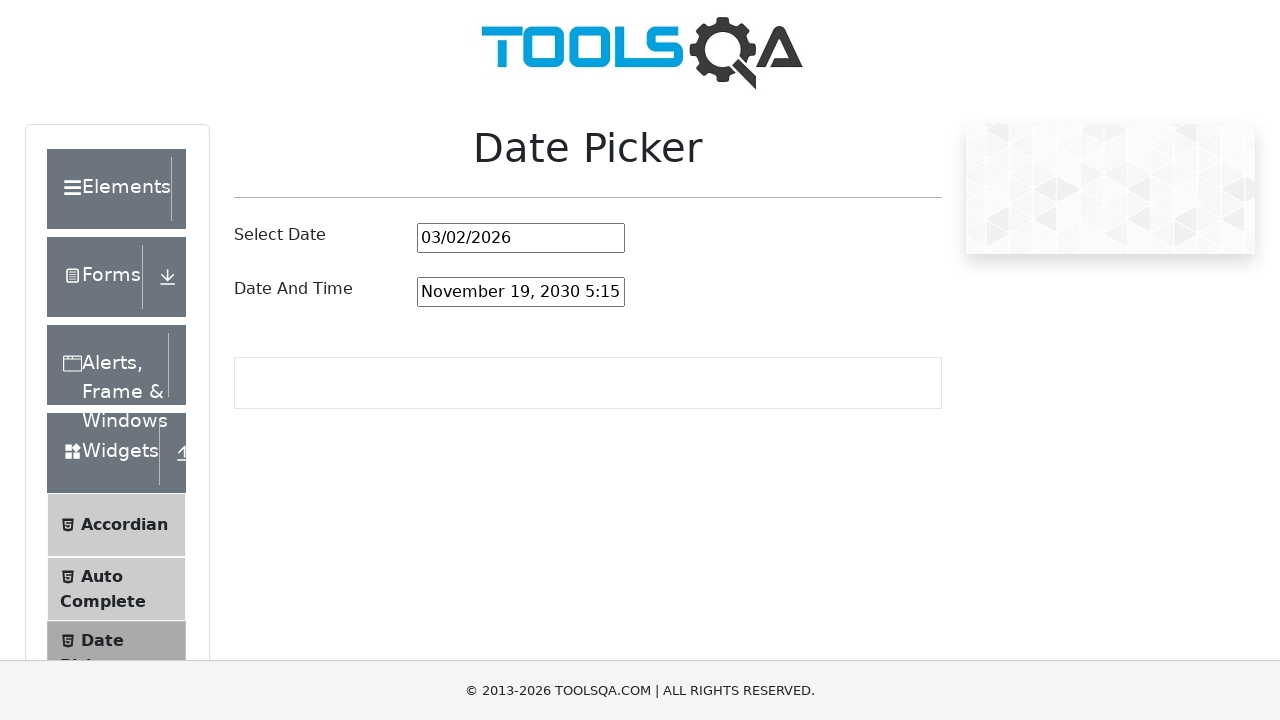